Hovers over the first user icon to reveal a profile link, clicks it, and verifies the resulting page displays "Not Found"

Starting URL: http://the-internet.herokuapp.com/hovers

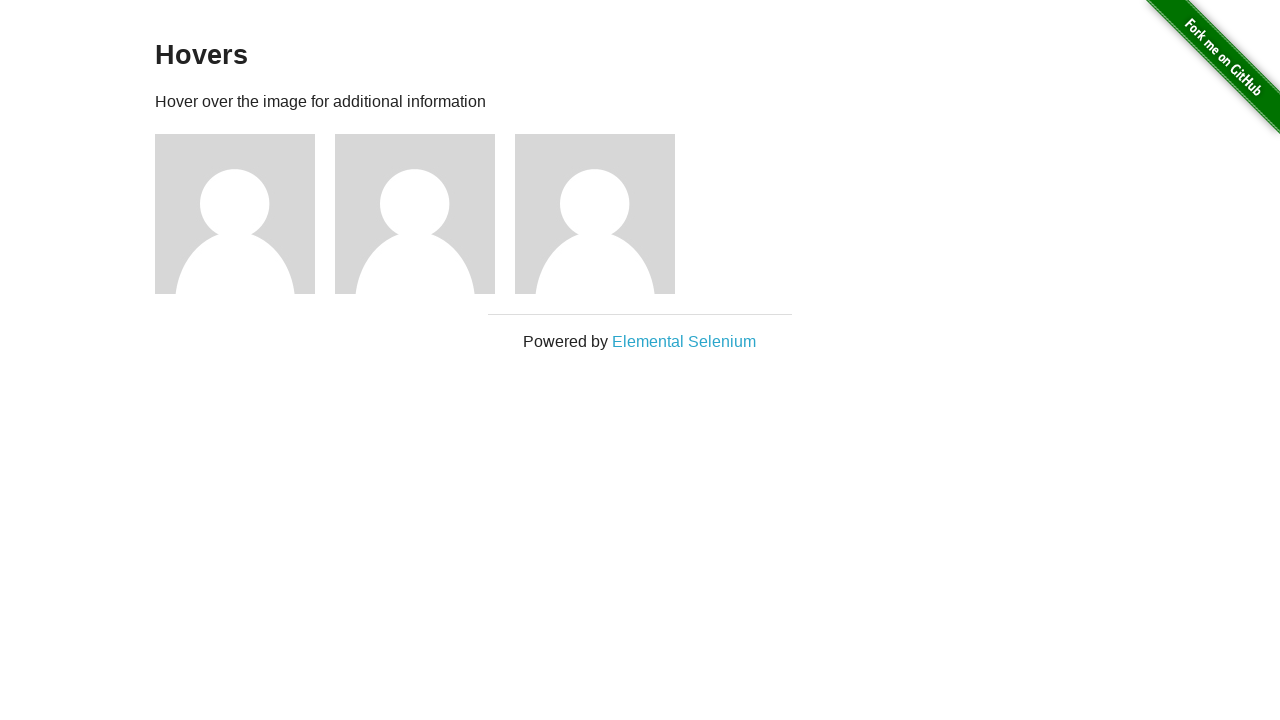

Hovered over first user icon to reveal profile link at (235, 214) on xpath=//*[@id='content']/div/div[1]/img
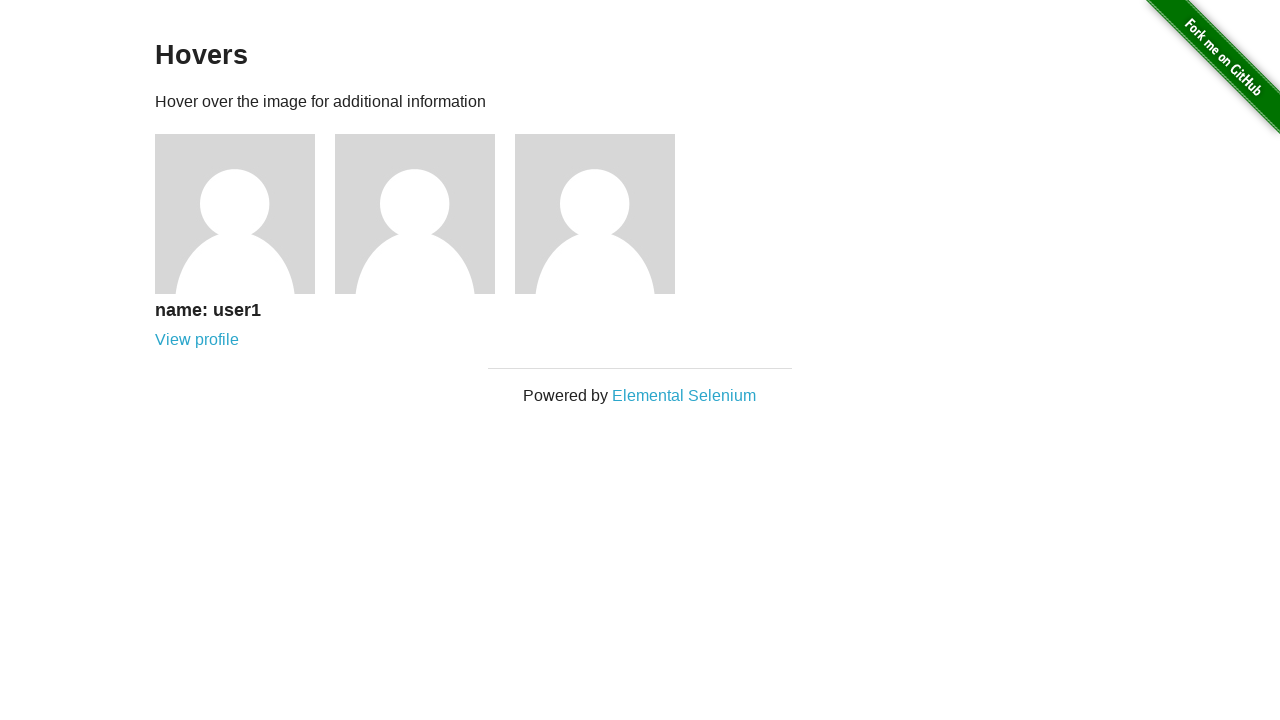

Clicked on the revealed profile link at (197, 340) on xpath=//*[@id='content']/div/div[1]/div/a
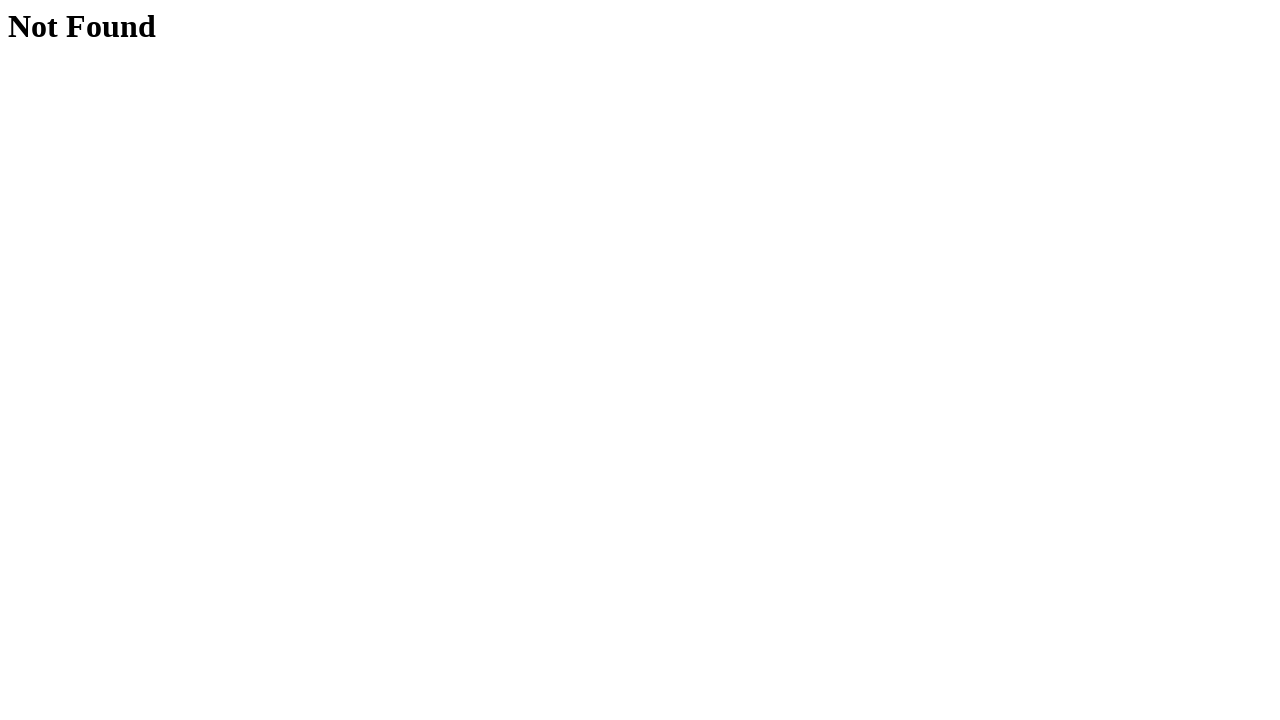

Retrieved page heading text content
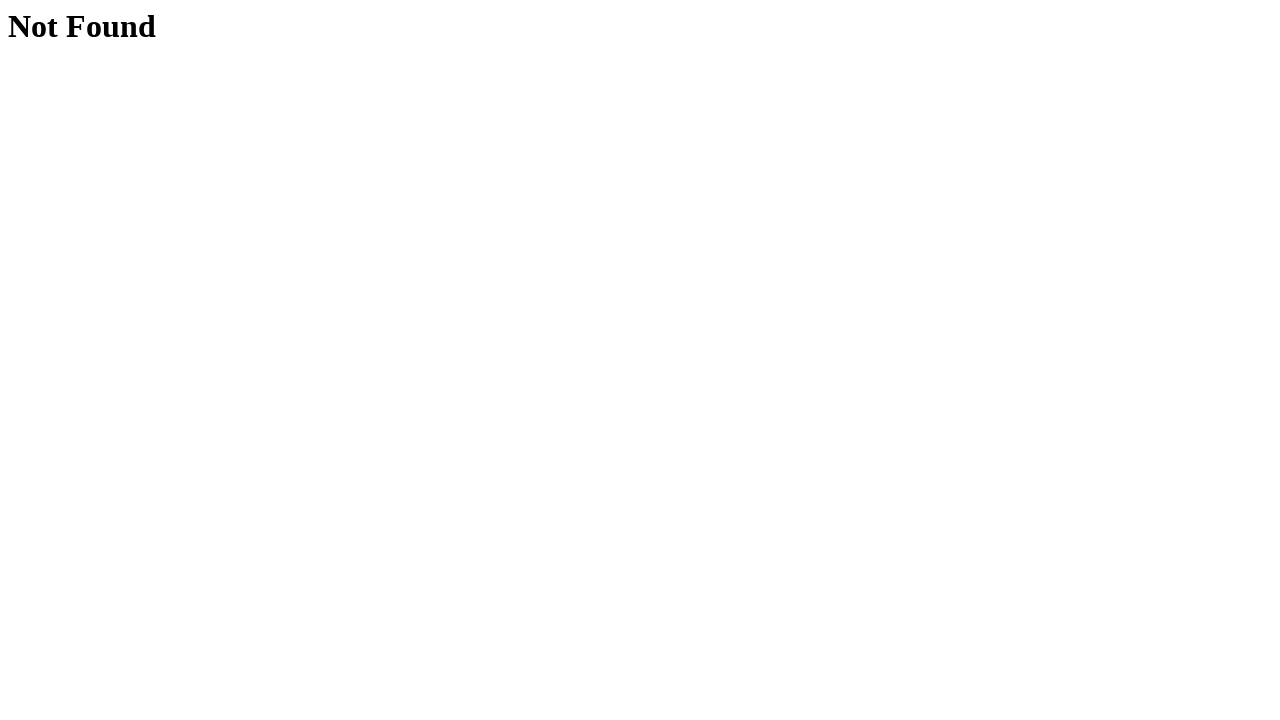

Verified page displays 'Not Found' heading
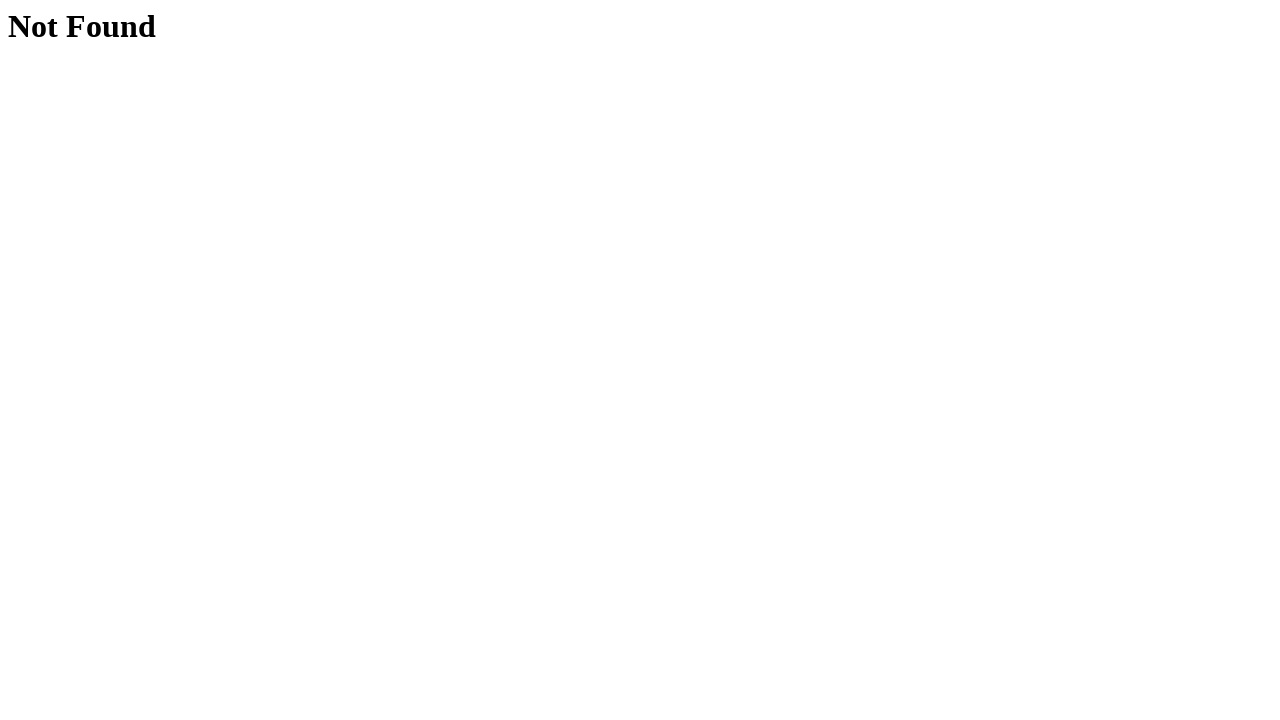

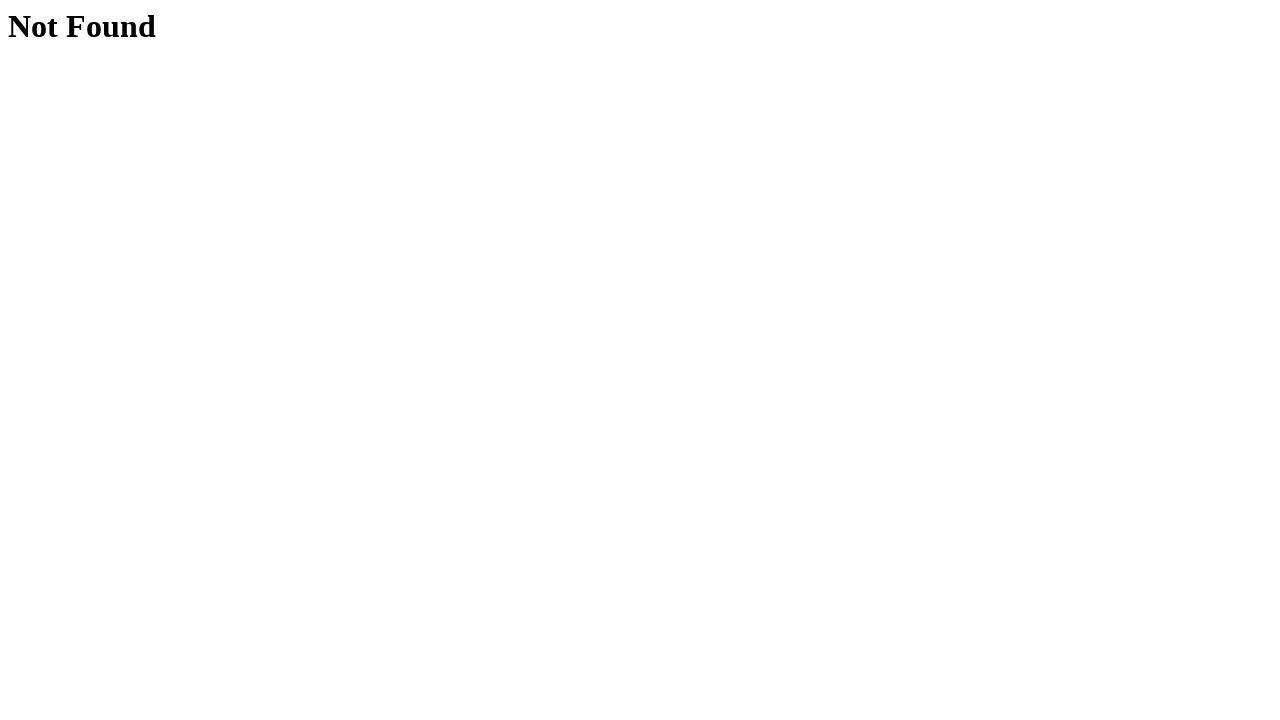